Tests checkbox functionality by clicking on multiple checkboxes on a practice website, verifying that checkbox elements can be selected.

Starting URL: https://leafground.com/checkbox.xhtml

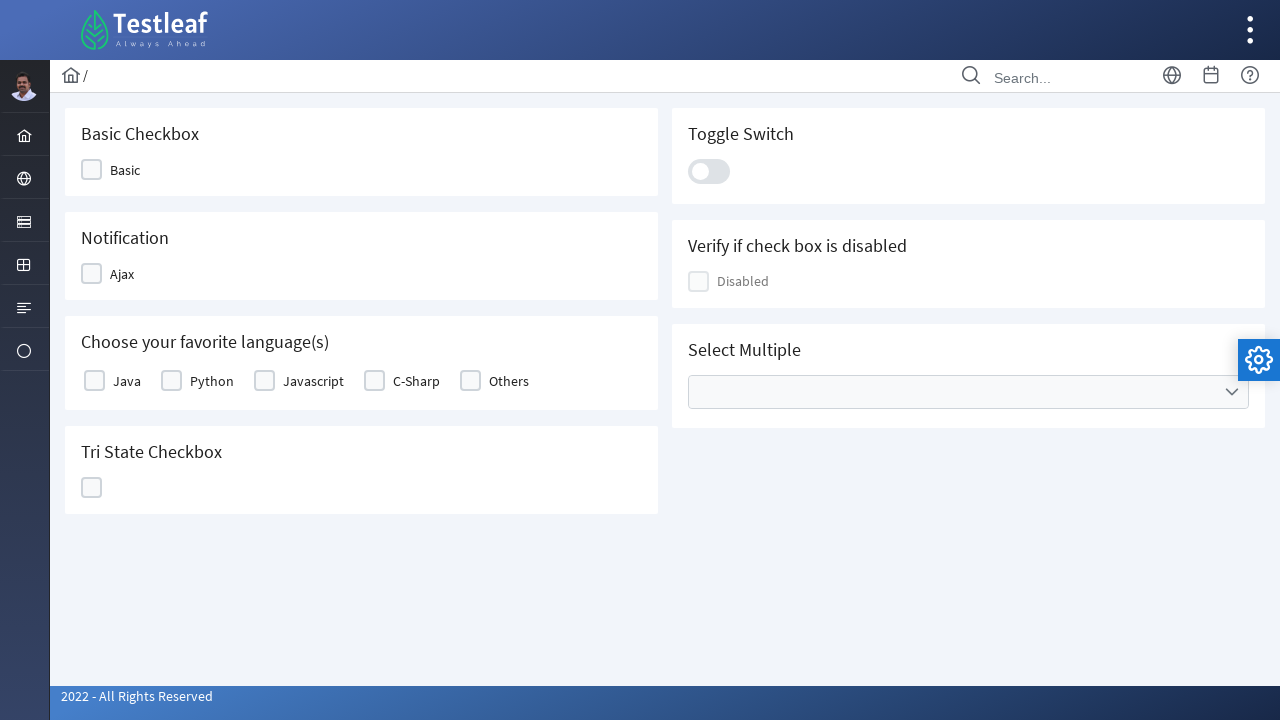

Waited for page to load (domcontentloaded state)
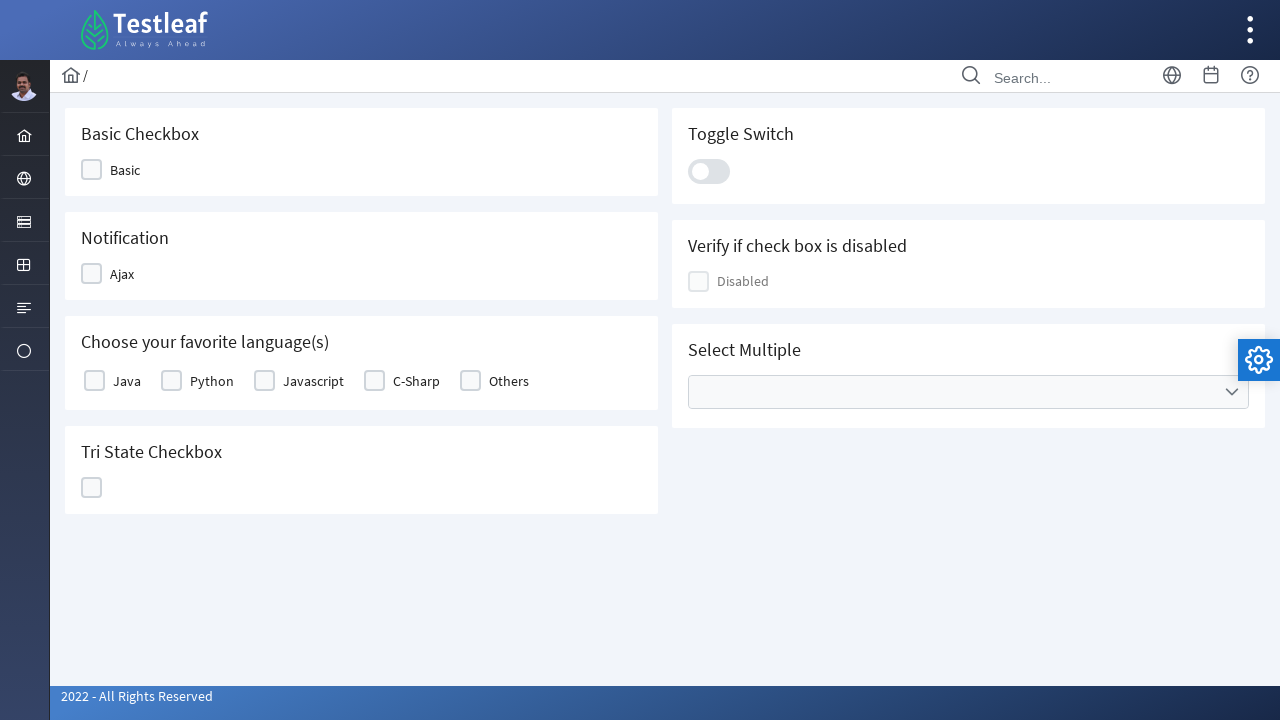

Clicked first checkbox at (92, 170) on xpath=//div[@class='ui-chkbox-box ui-widget ui-corner-all ui-state-default']
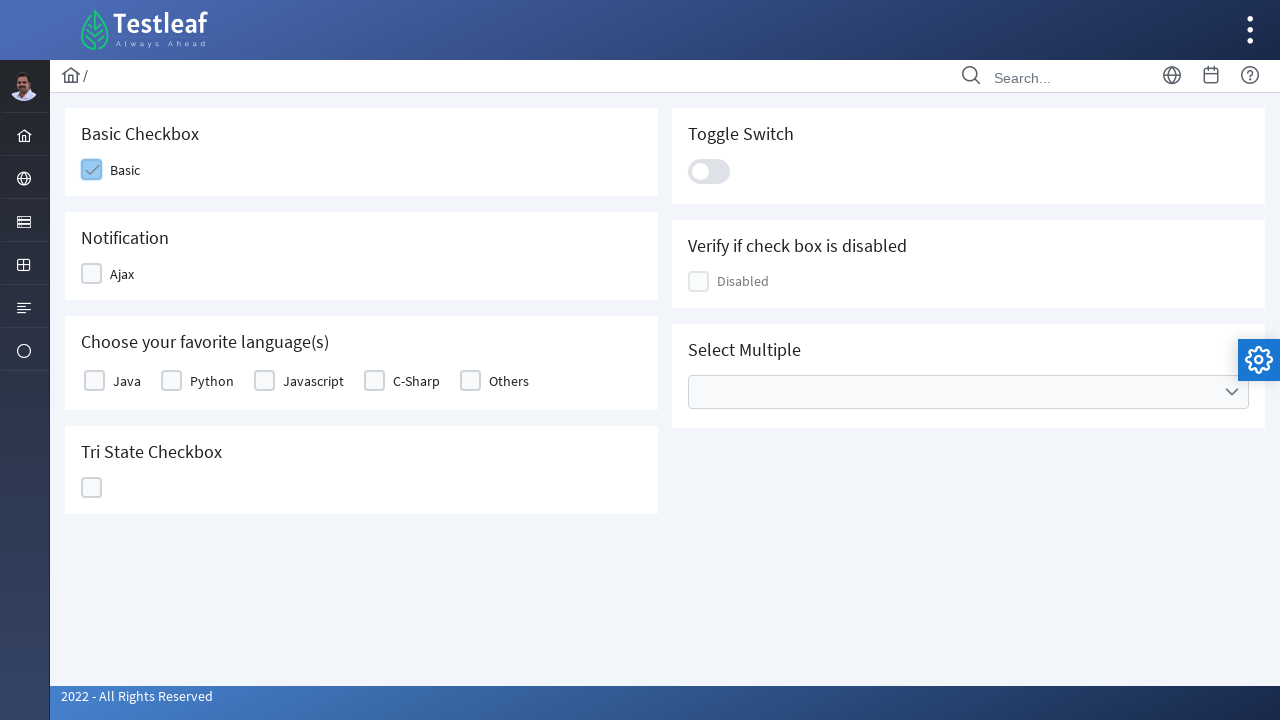

Clicked second checkbox in second card at (92, 274) on xpath=//div[@class='card'][2]//div[@class='ui-chkbox-box ui-widget ui-corner-all
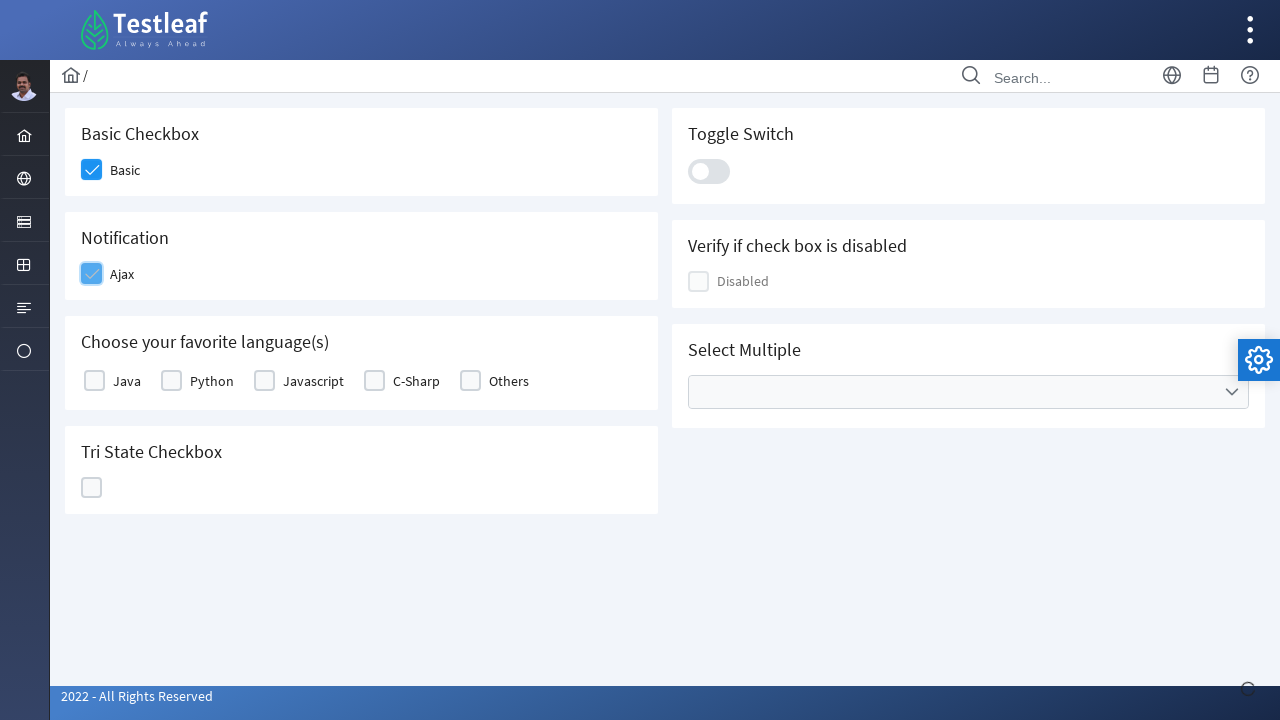

Clicked third checkbox in grid section at (94, 381) on xpath=//div[@class='grid ui-fluid']//div[@class='ui-chkbox-box ui-widget ui-corn
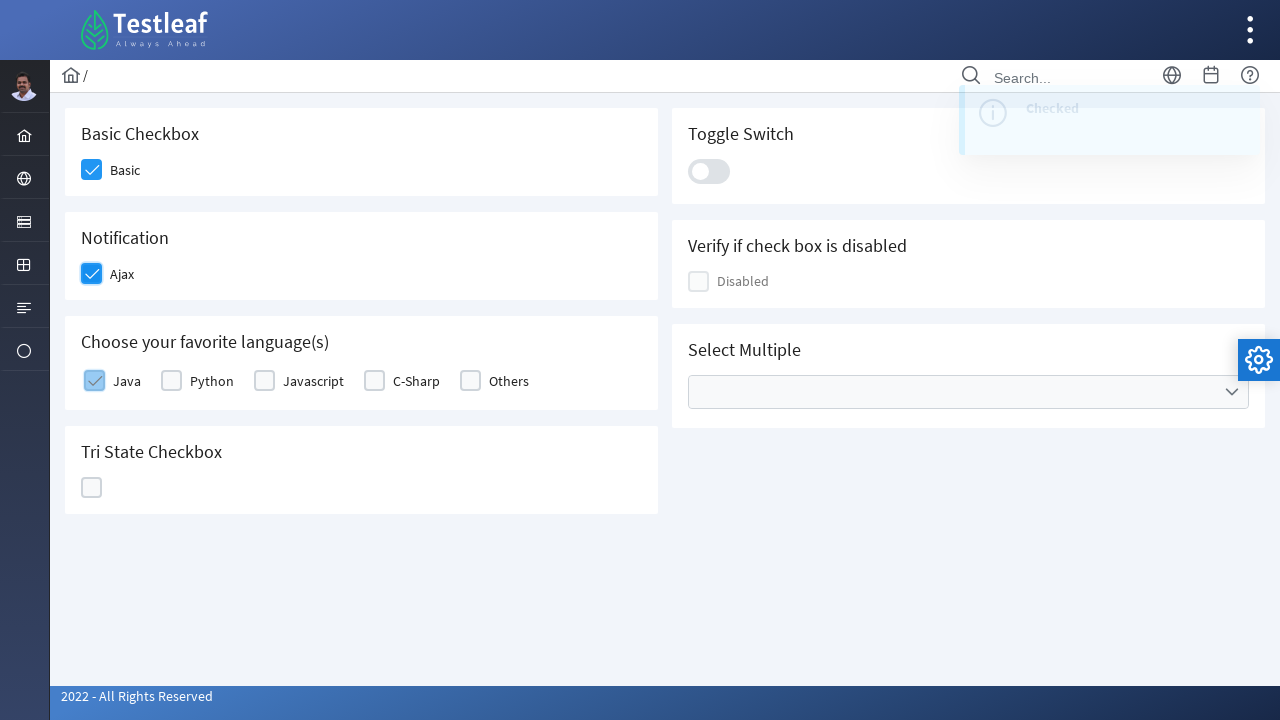

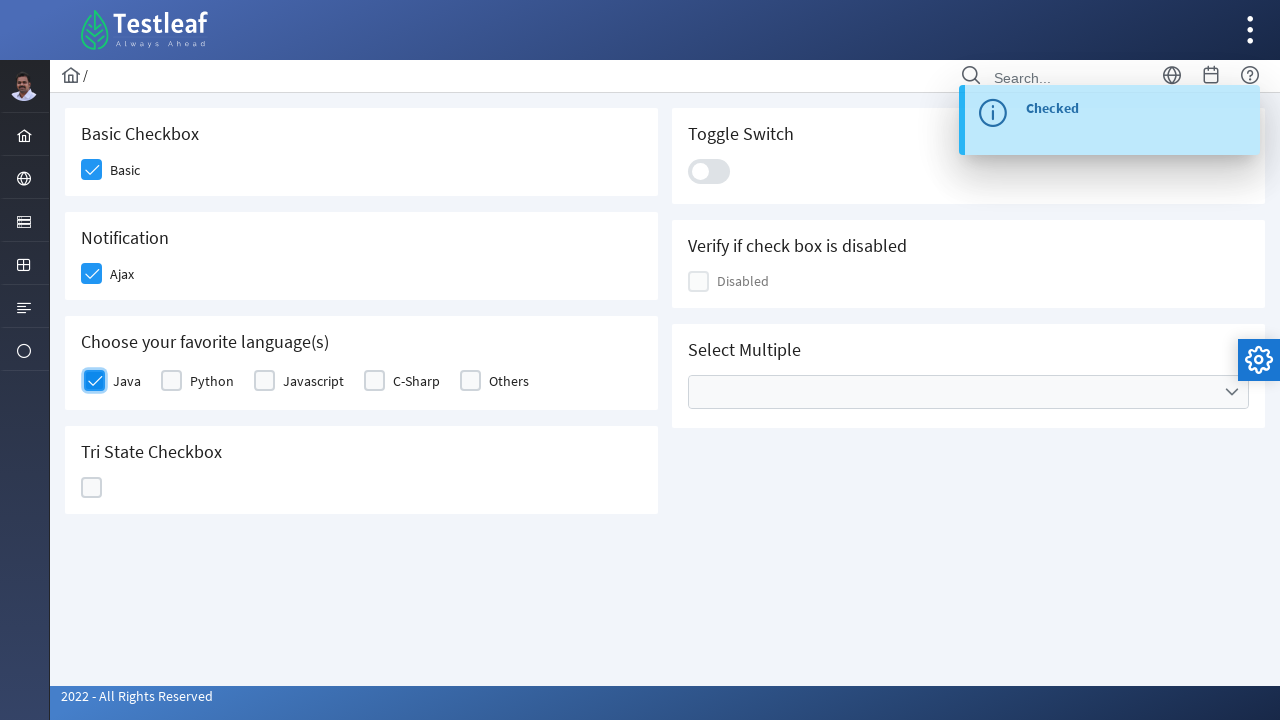